Tests the DemoQA practice form by filling out all fields (name, email, gender, mobile, birth date, subjects, hobbies, address, state, city) and verifying the submitted data appears correctly in the confirmation modal.

Starting URL: https://demoqa.com/automation-practice-form

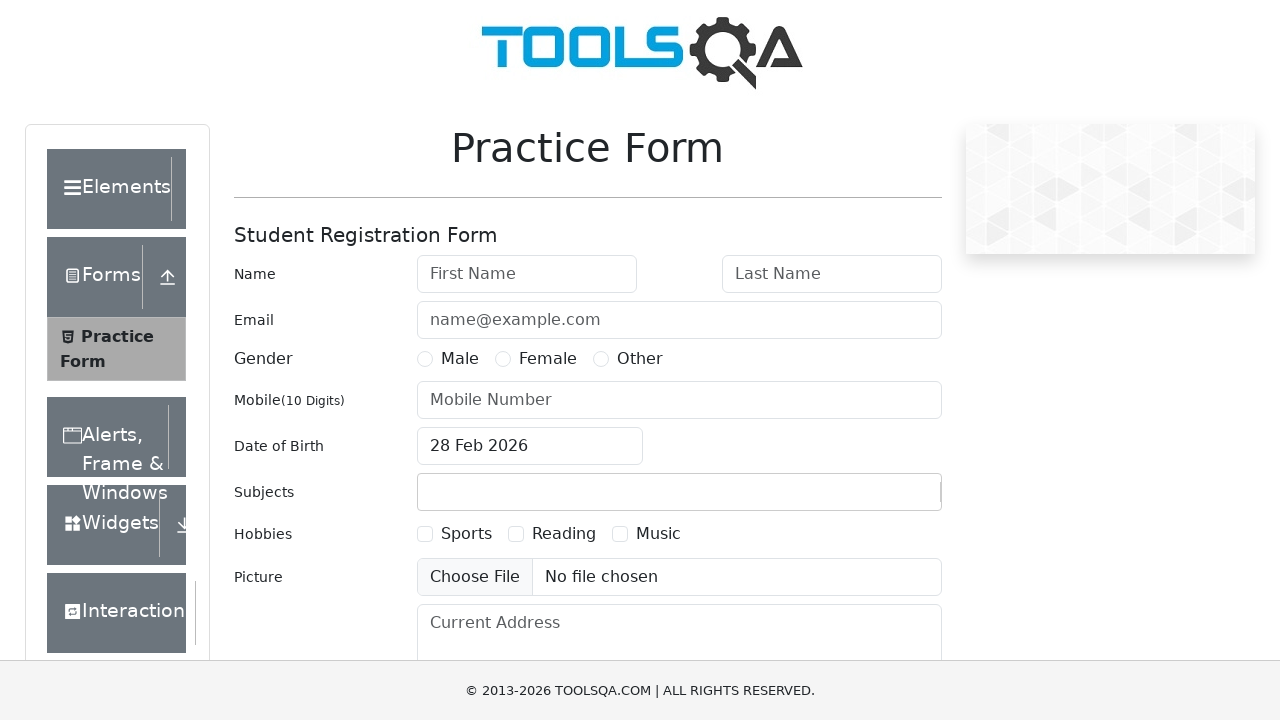

Filled first name field with 'Michael' on #firstName
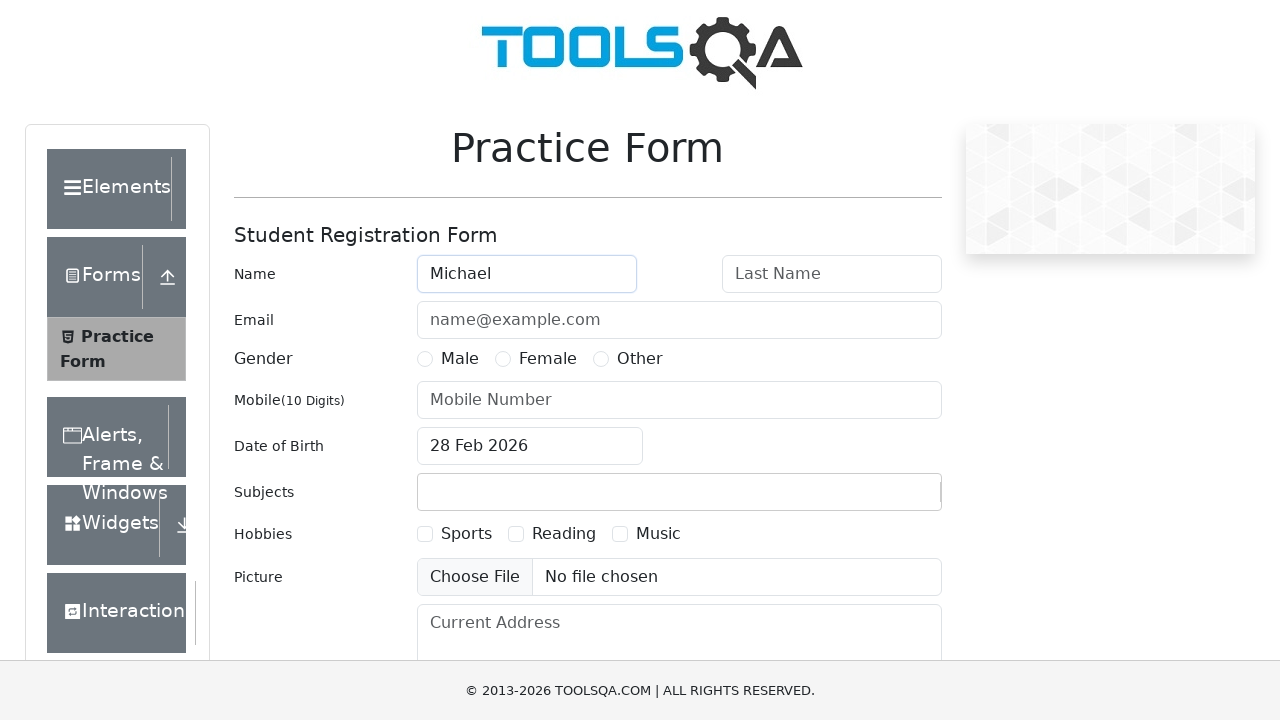

Filled last name field with 'Johnson' on #lastName
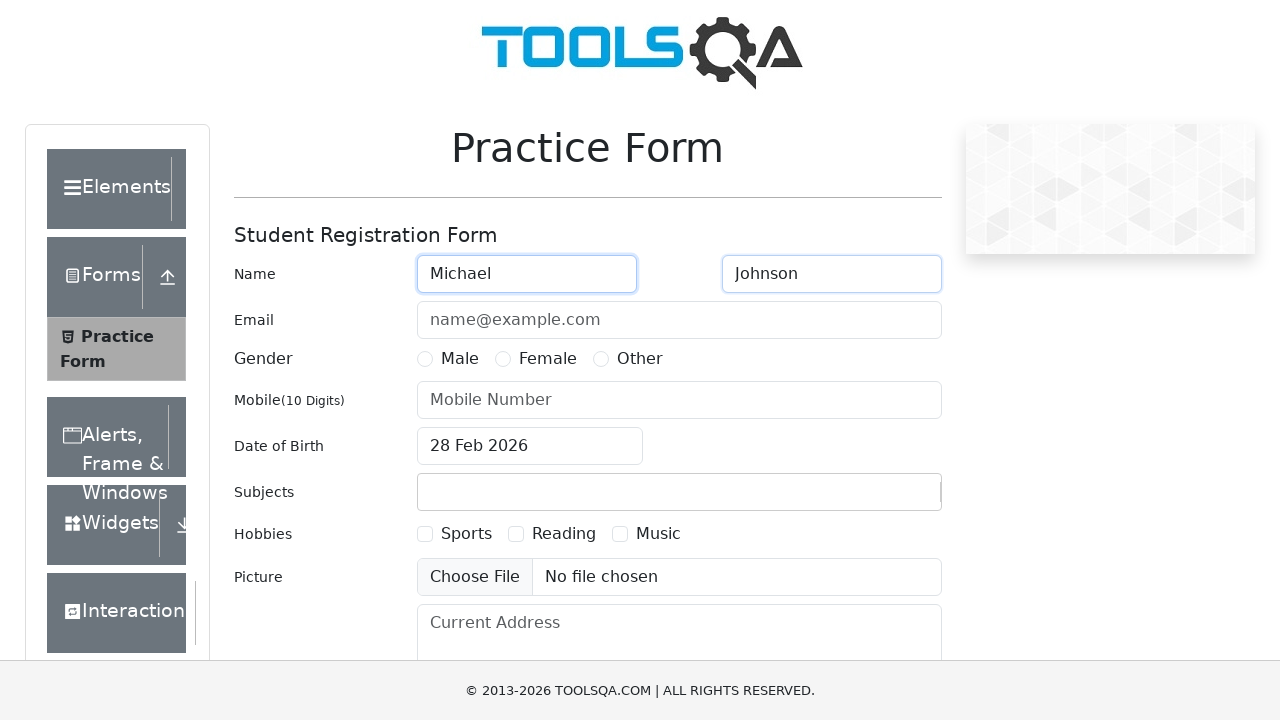

Filled email field with 'michael.johnson@example.com' on #userEmail
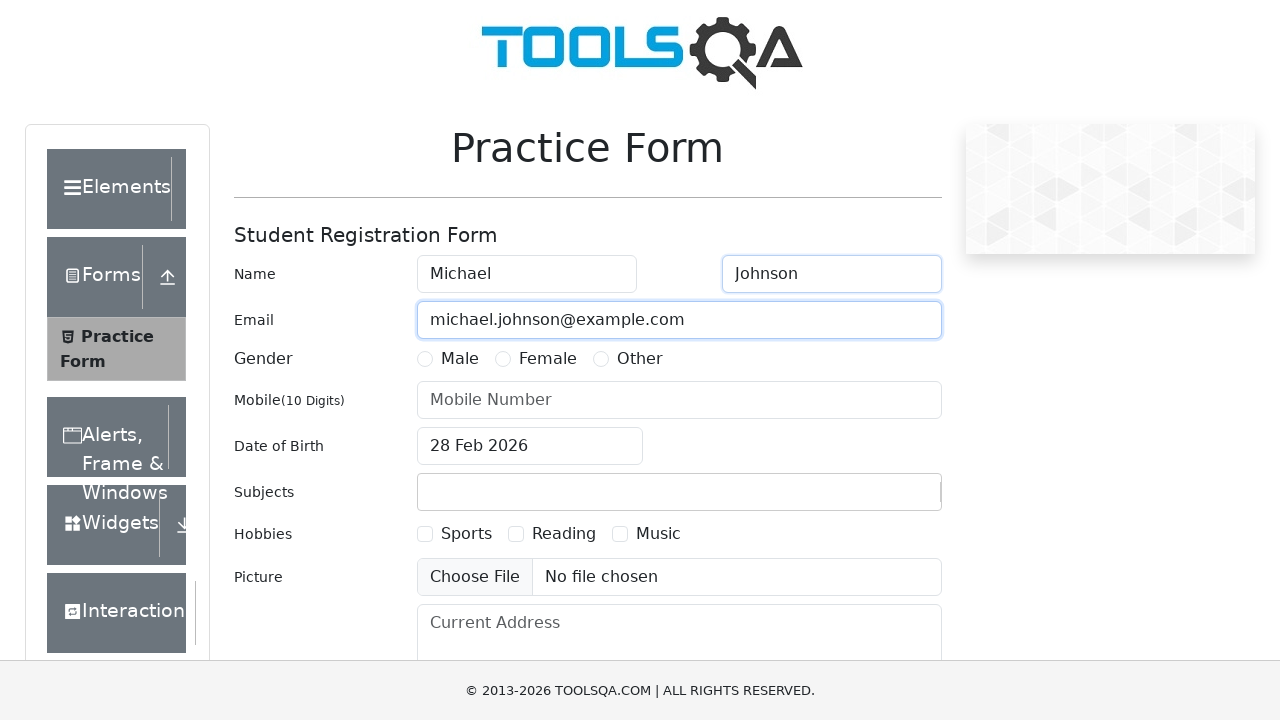

Selected gender 'Male' at (460, 359) on label[for='gender-radio-1']
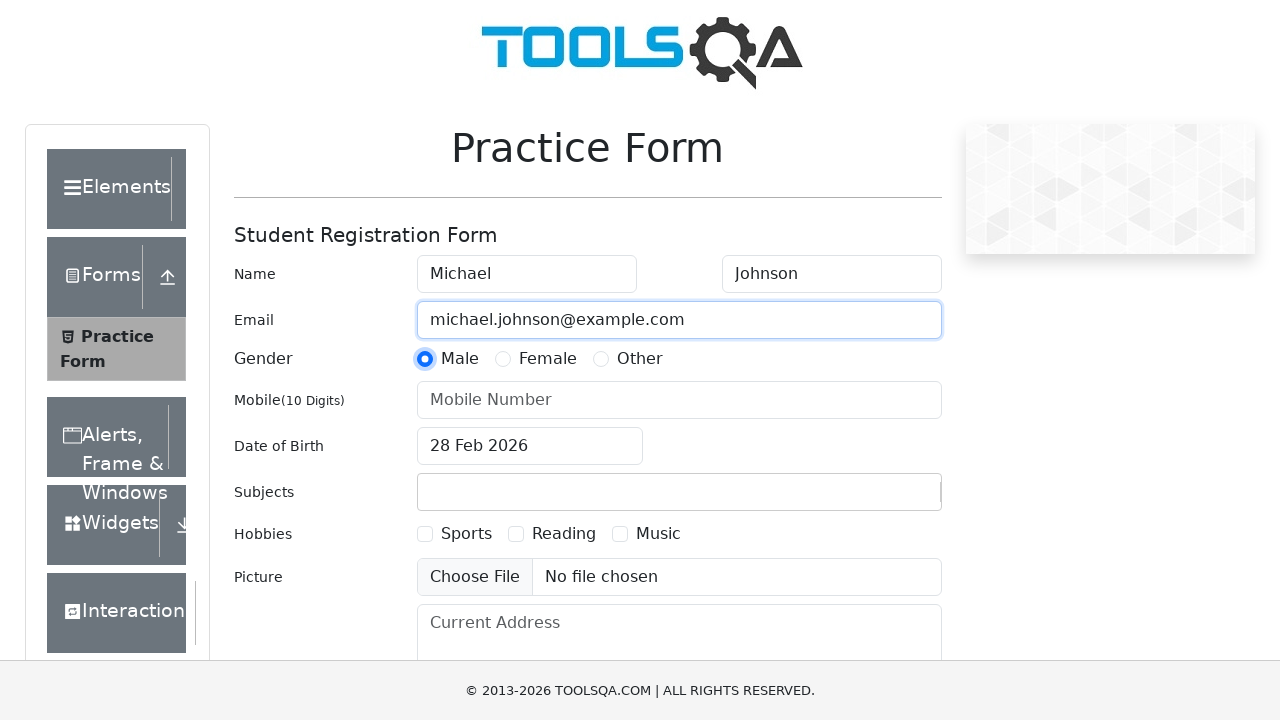

Filled mobile number field with '8901234567' on #userNumber
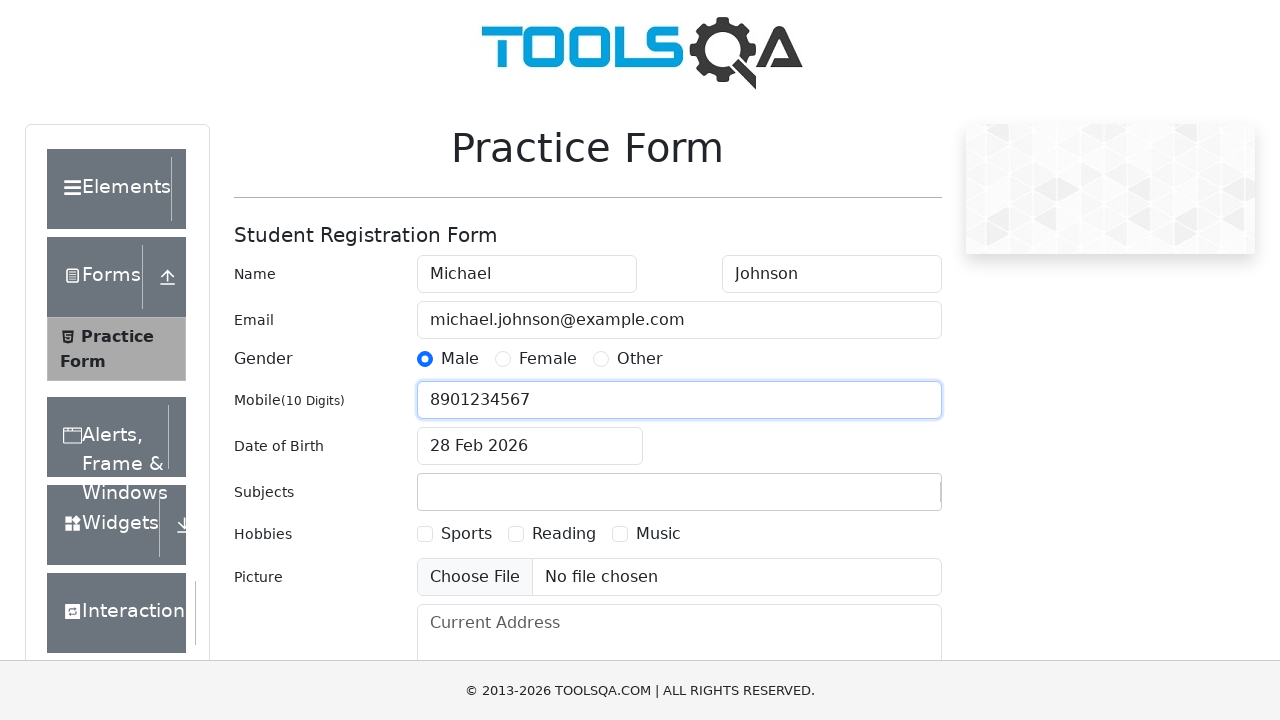

Clicked date of birth input field at (530, 446) on #dateOfBirthInput
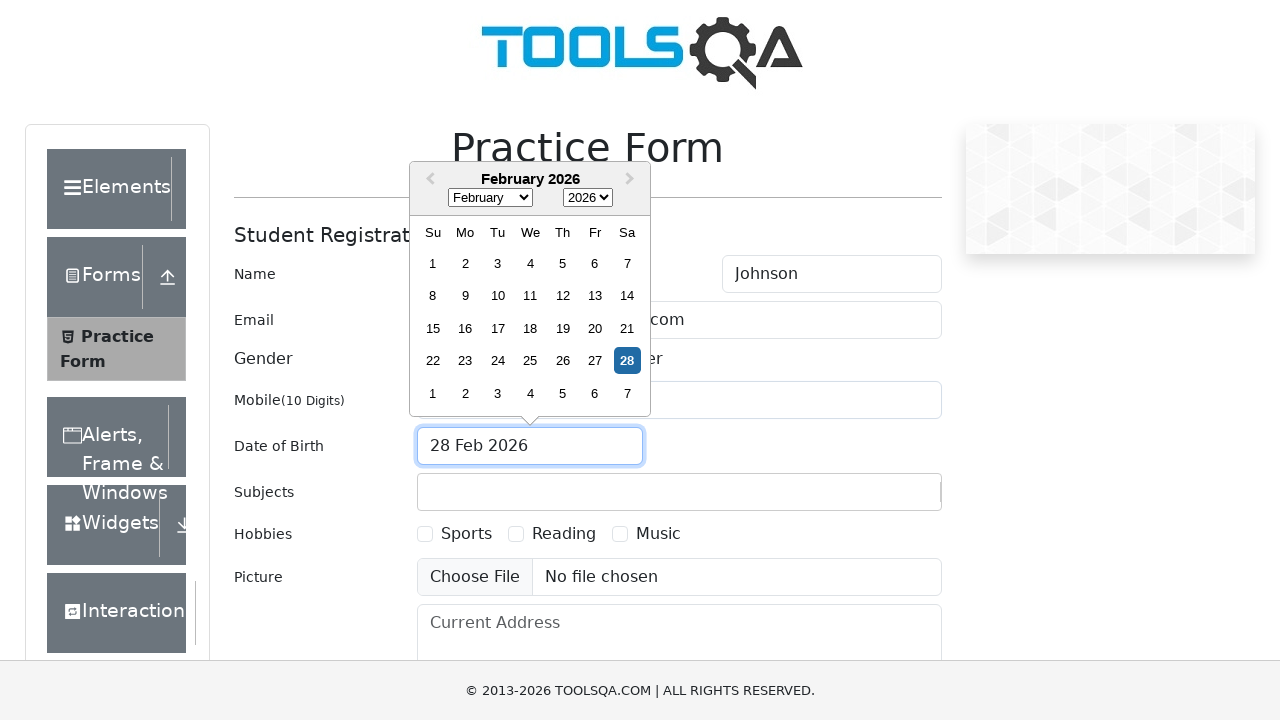

Selected birth year '1995' on .react-datepicker__year-select
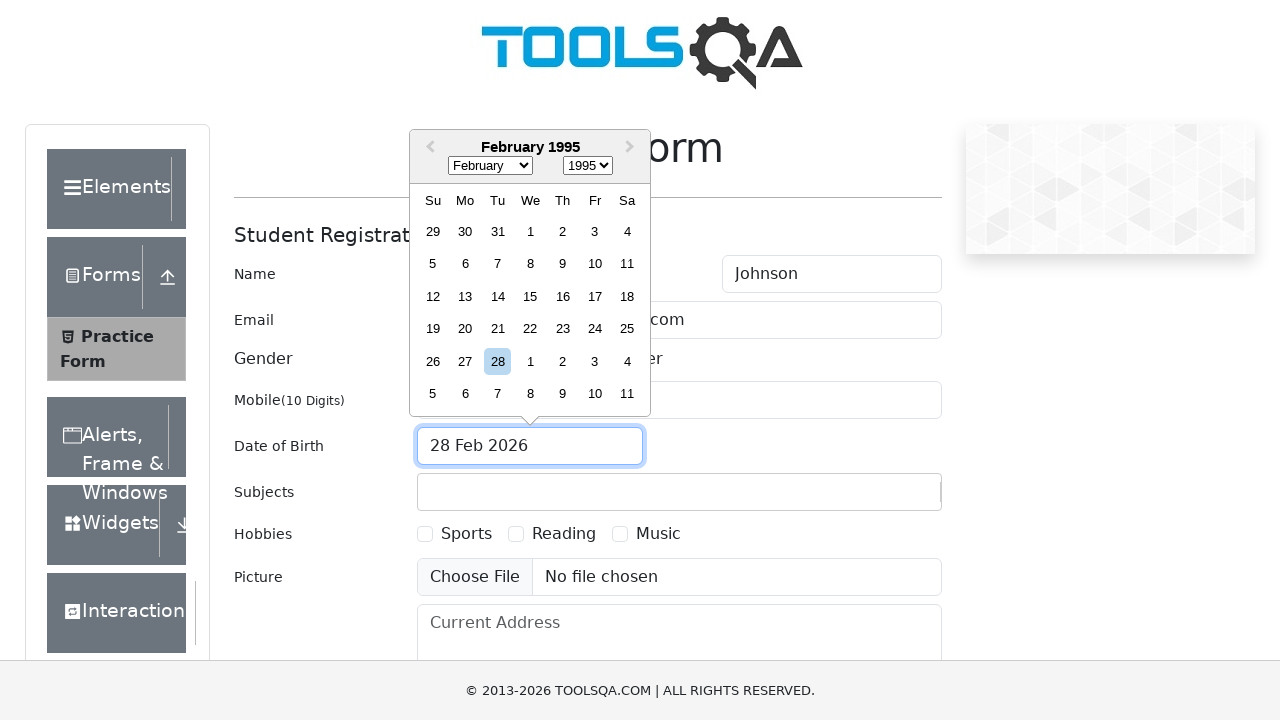

Selected birth month 'May' on .react-datepicker__month-select
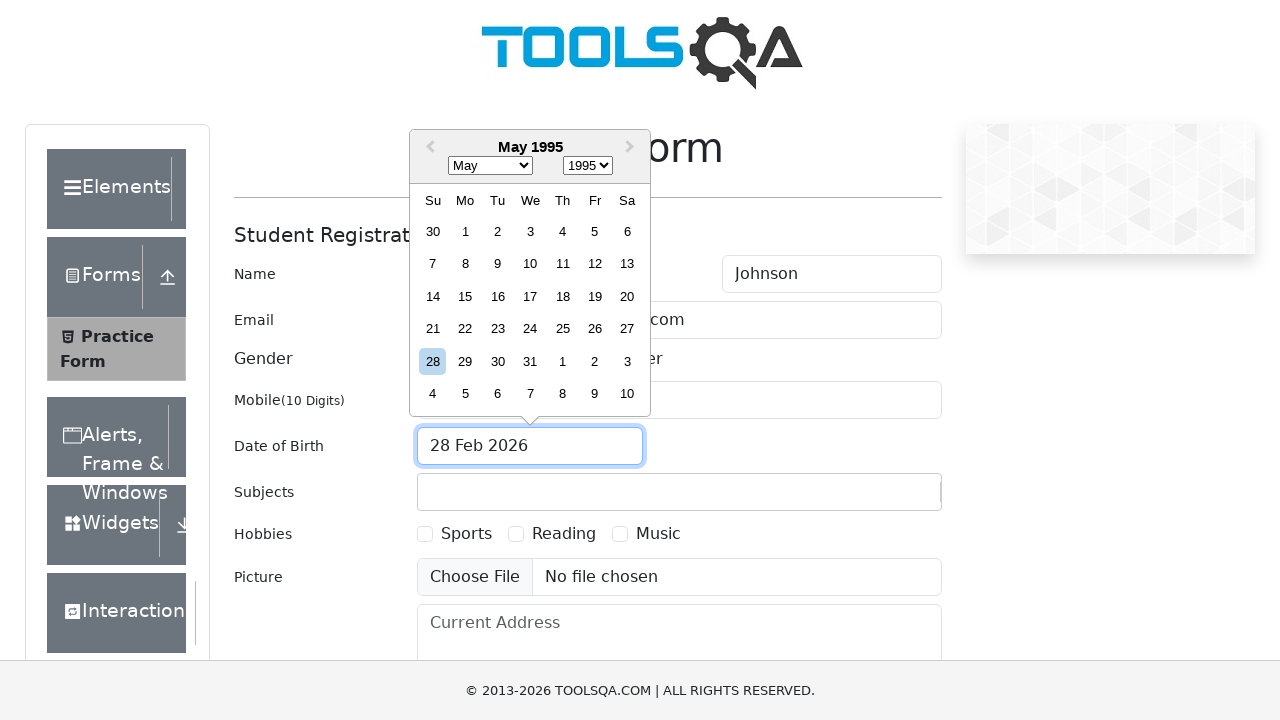

Selected birth day '15' at (465, 296) on .react-datepicker__day--015:not(.react-datepicker__day--outside-month)
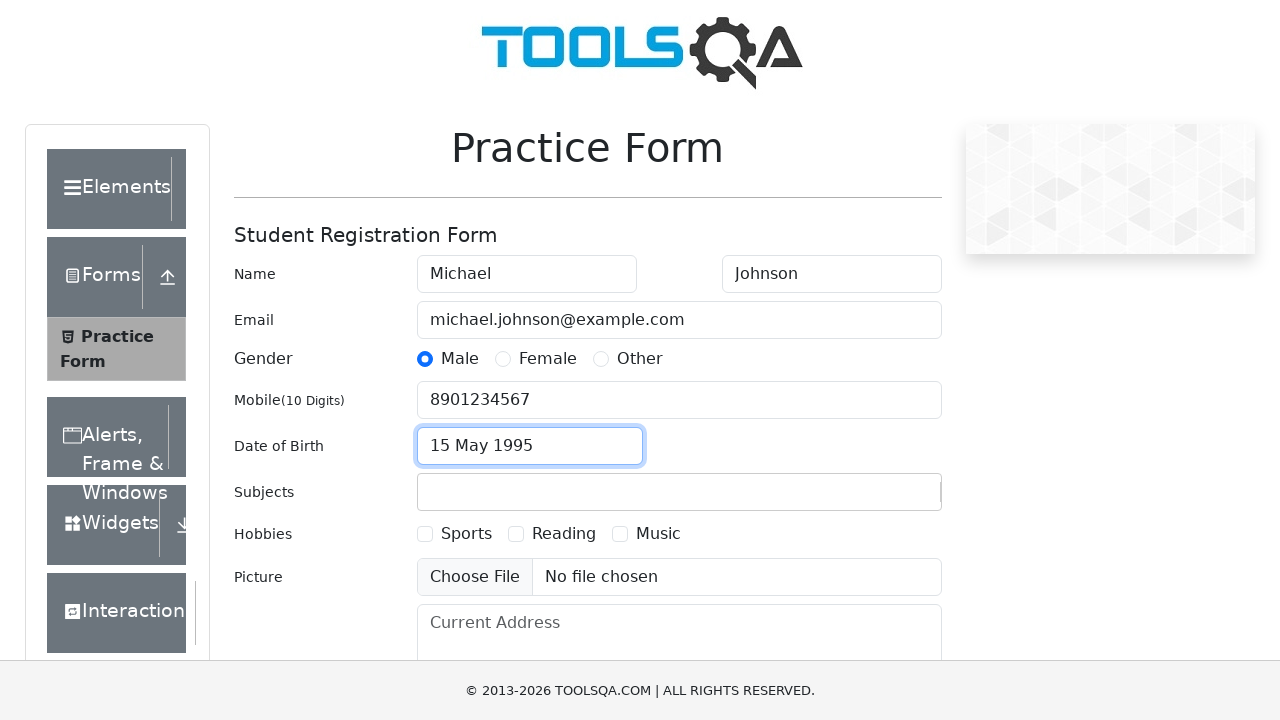

Clicked subjects input field at (430, 492) on #subjectsInput
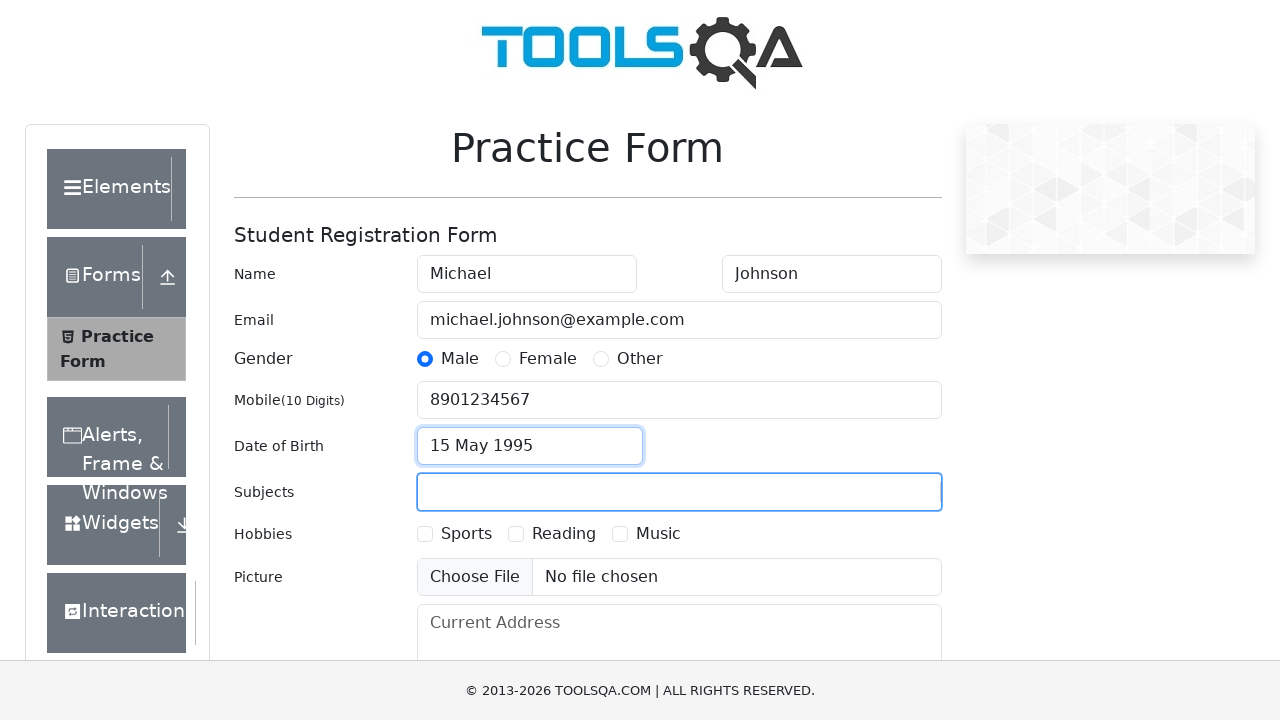

Typed 'Computer' in subjects field on #subjectsInput
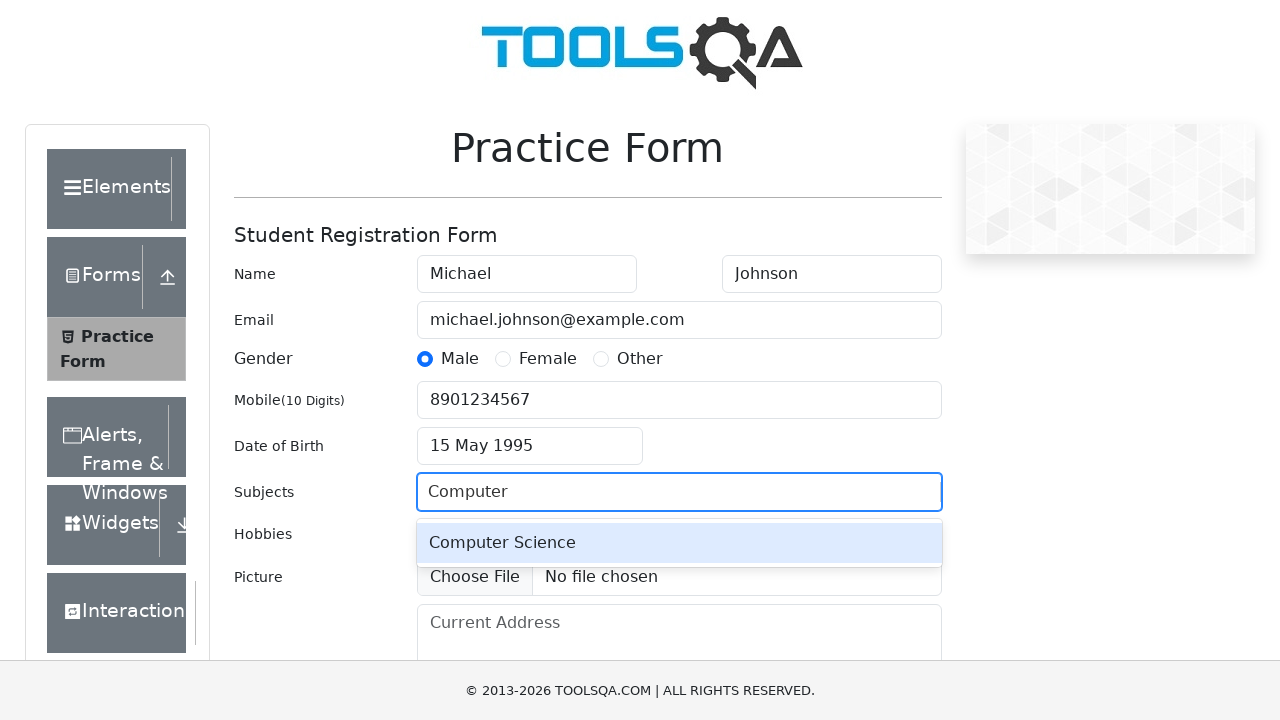

Selected 'Computer Science' from autocomplete dropdown at (679, 543) on .subjects-auto-complete__option >> text=Computer Science
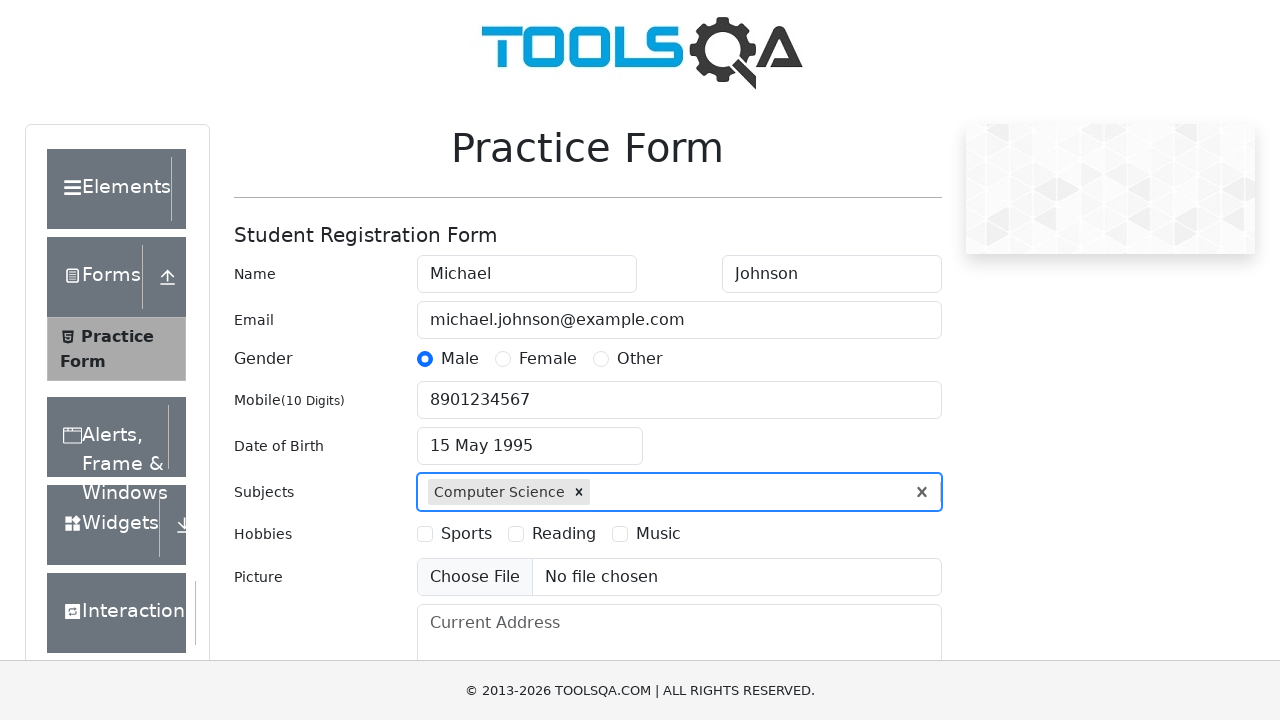

Selected hobby 'Sports' at (466, 534) on label[for='hobbies-checkbox-1']
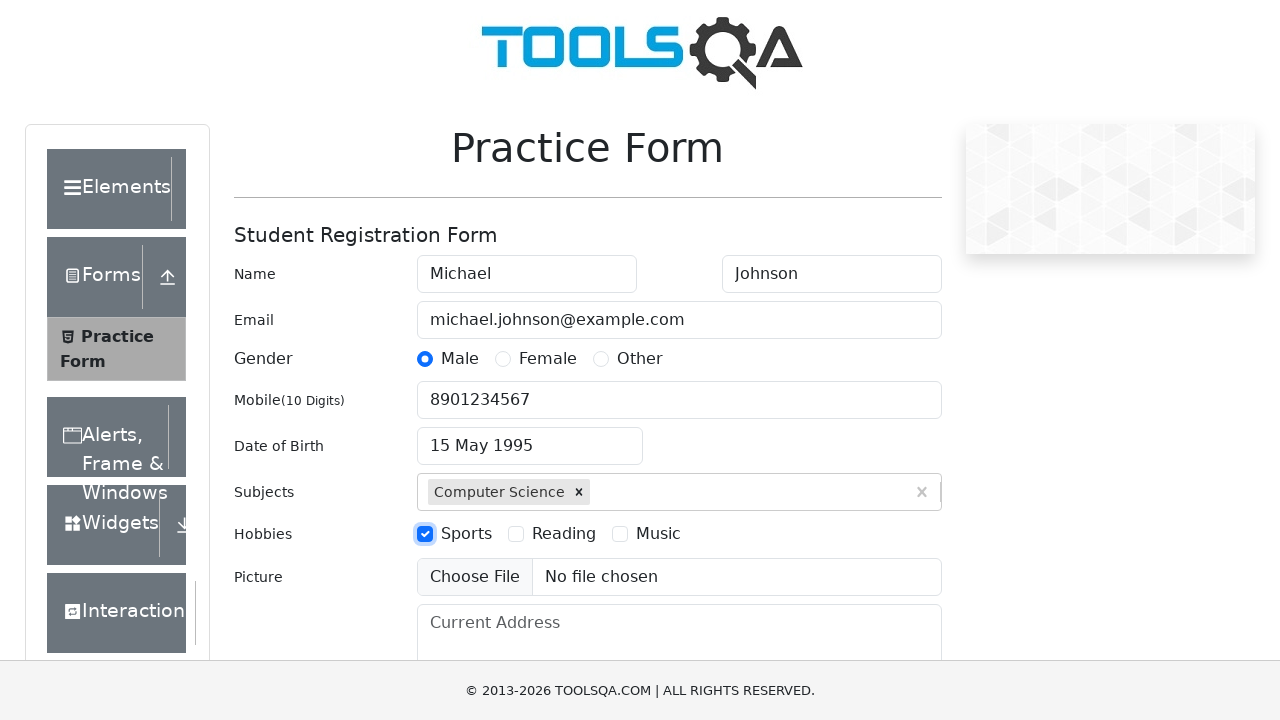

Filled address field with '123 Test Street, Apt 4B' on #currentAddress
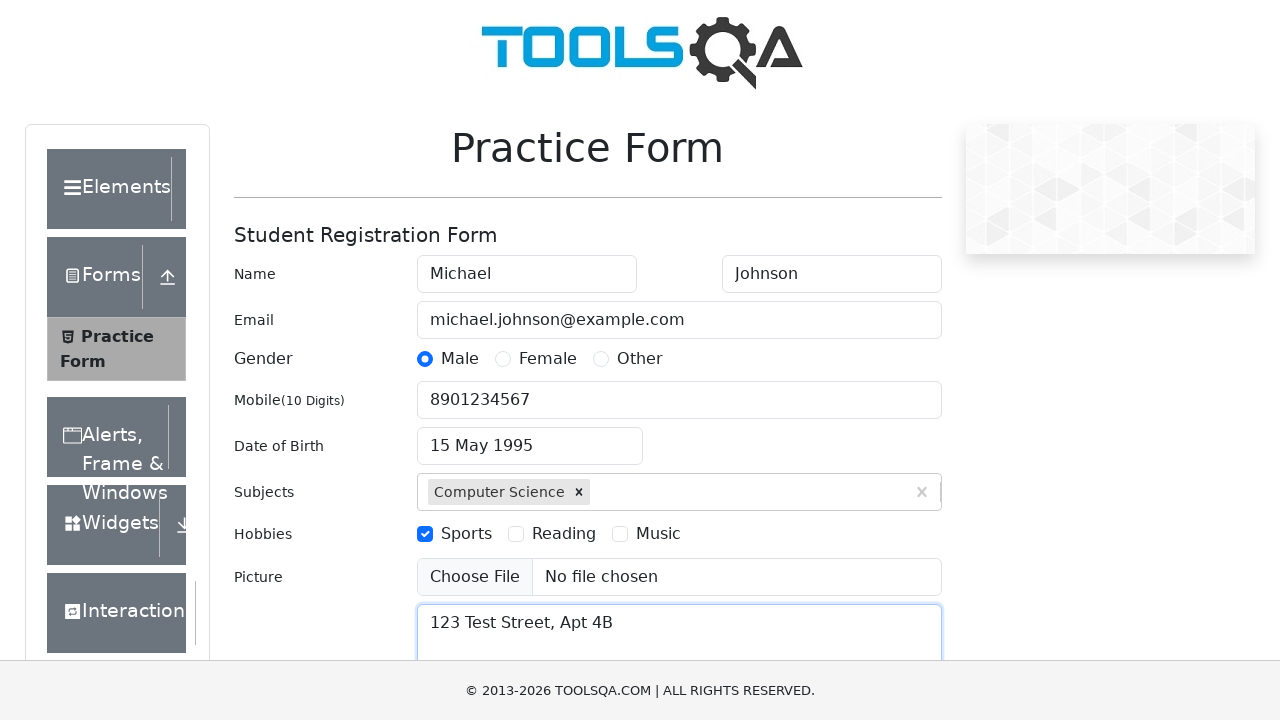

Scrolled down to state/city selection area
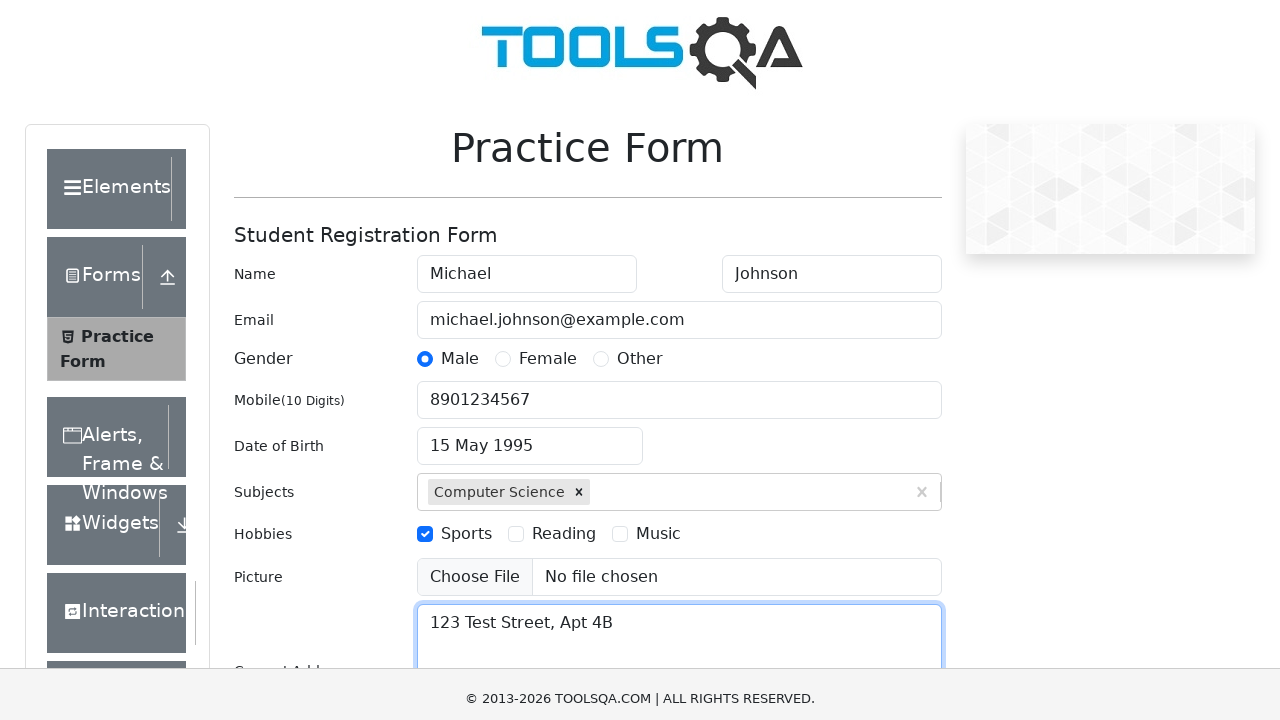

Clicked state dropdown at (527, 437) on #state
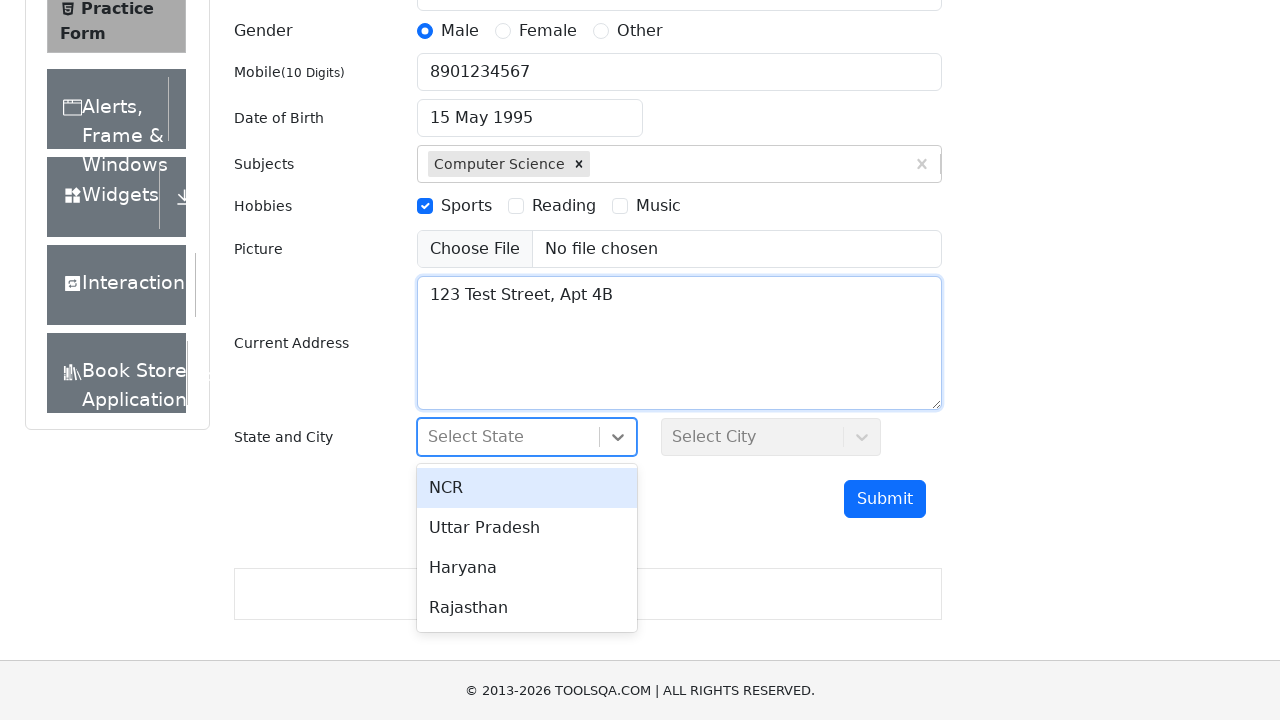

Selected state 'NCR' at (527, 488) on #react-select-3-option-0
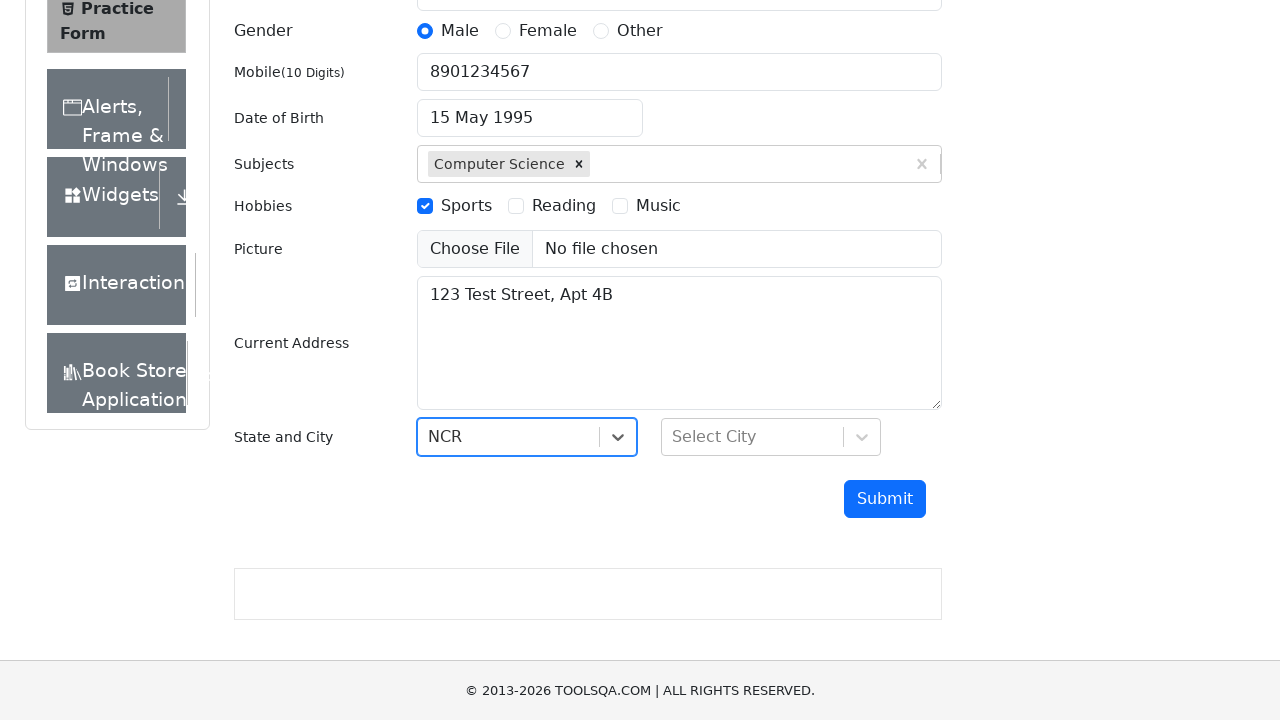

Clicked city dropdown at (771, 437) on #city
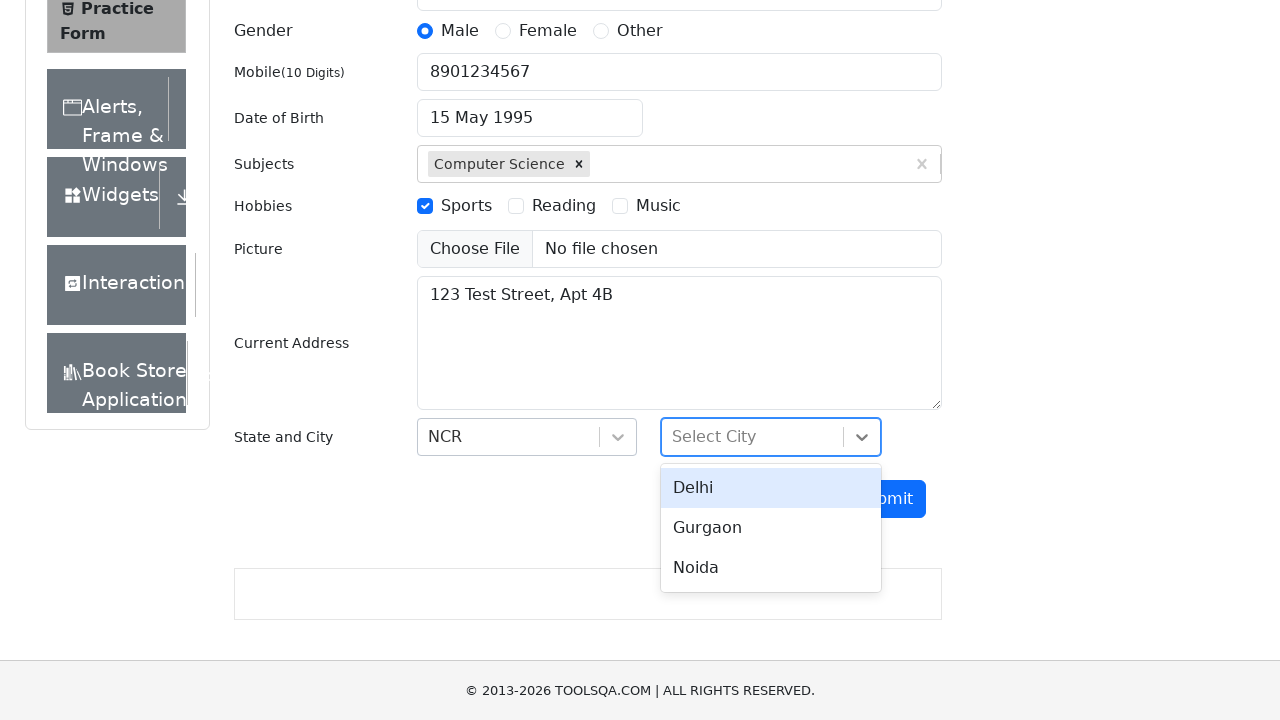

Selected city 'Delhi' at (771, 488) on #react-select-4-option-0
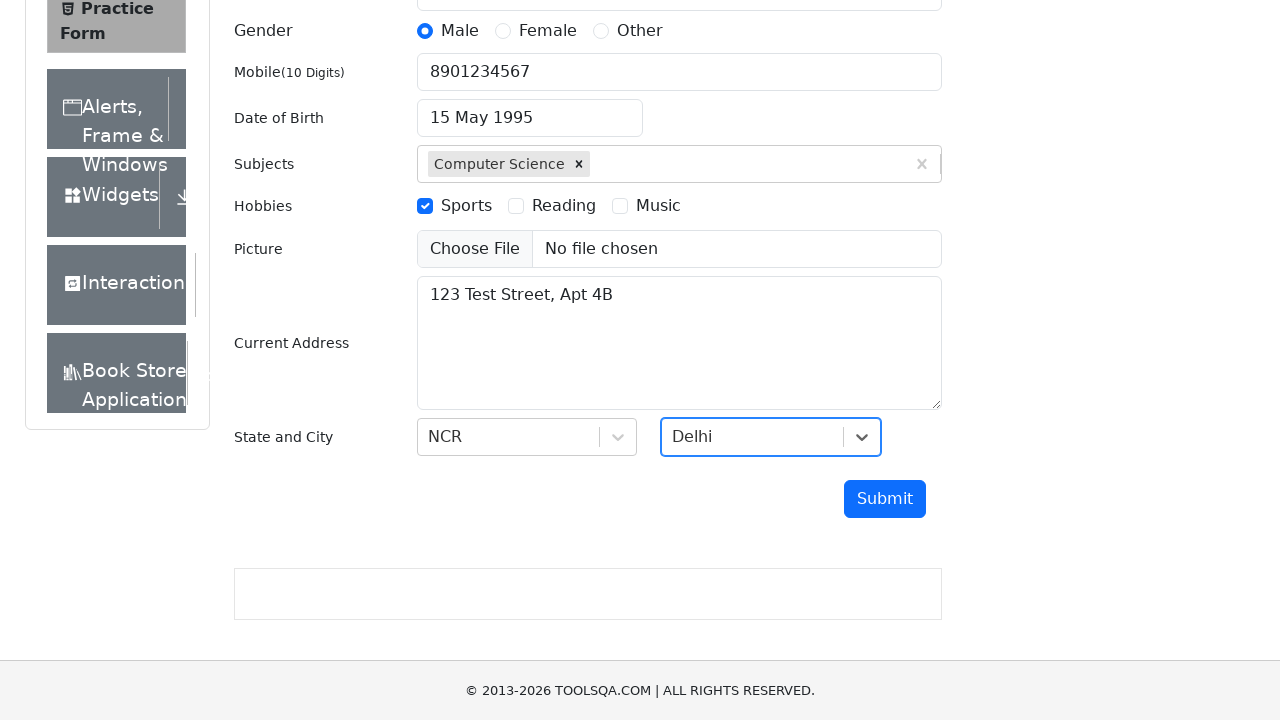

Clicked submit button at (885, 499) on #submit
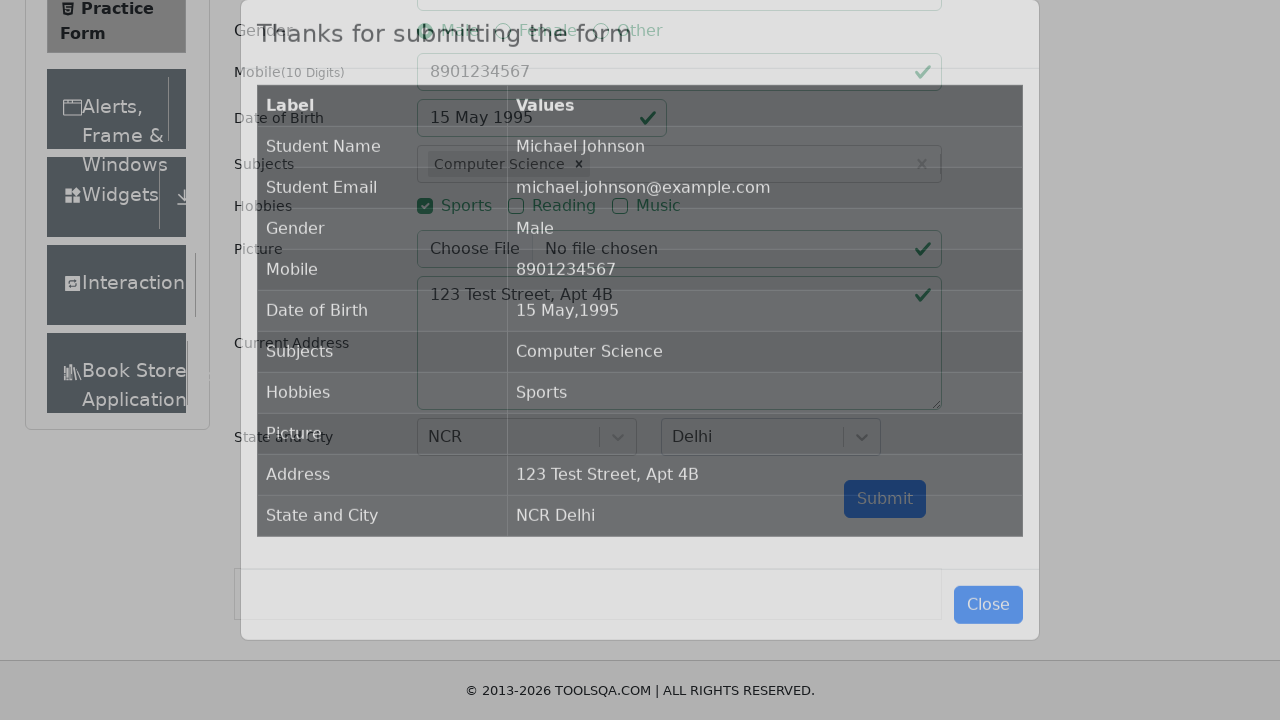

Confirmation modal appeared
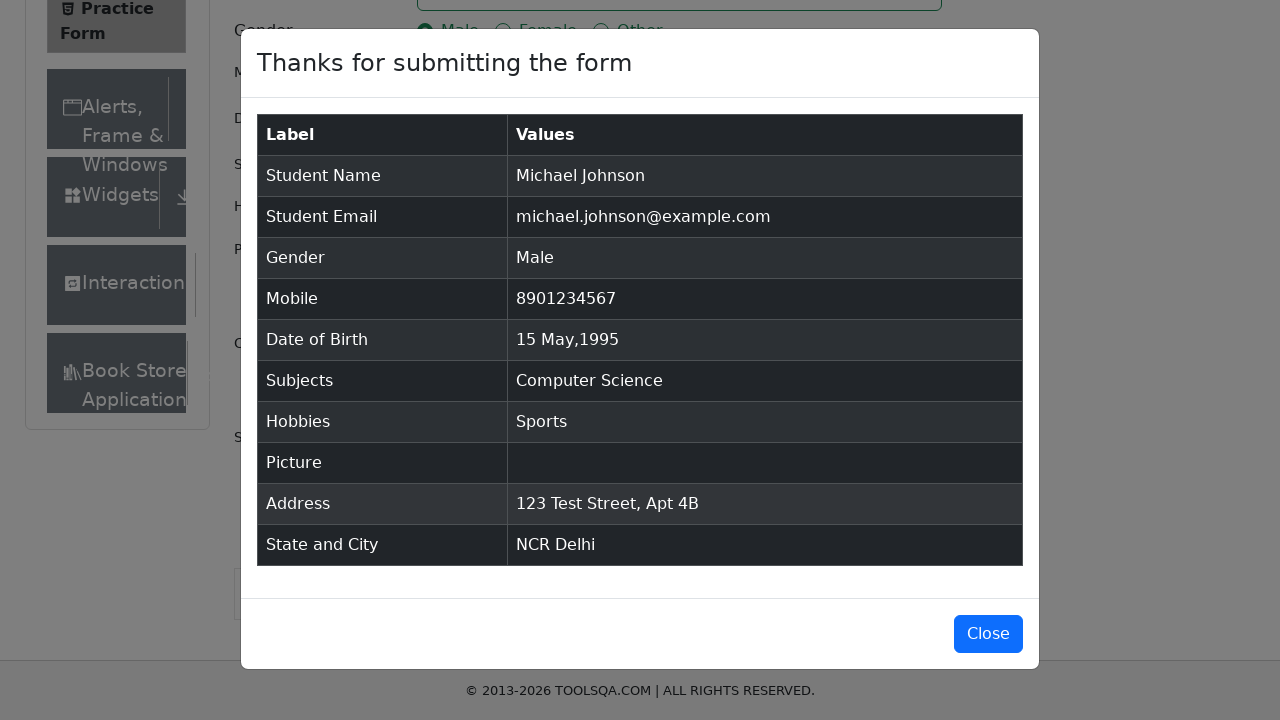

Verified full name 'Michael Johnson' in modal
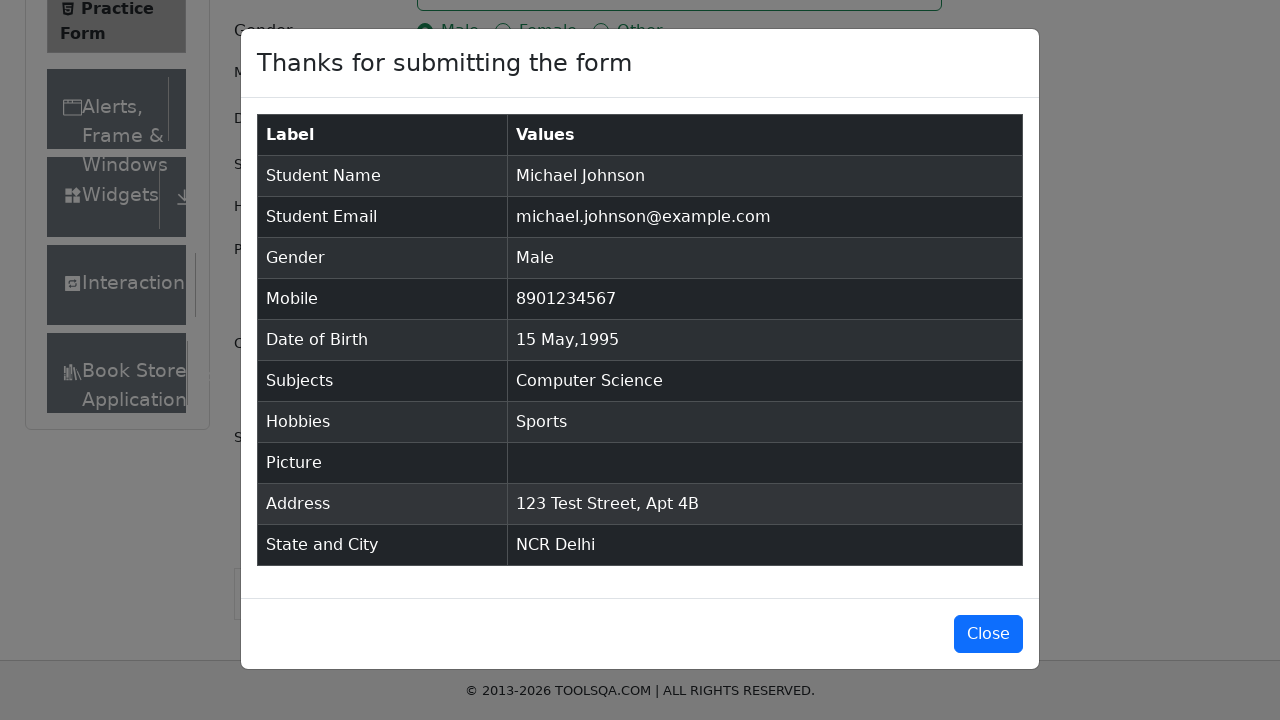

Verified email 'michael.johnson@example.com' in modal
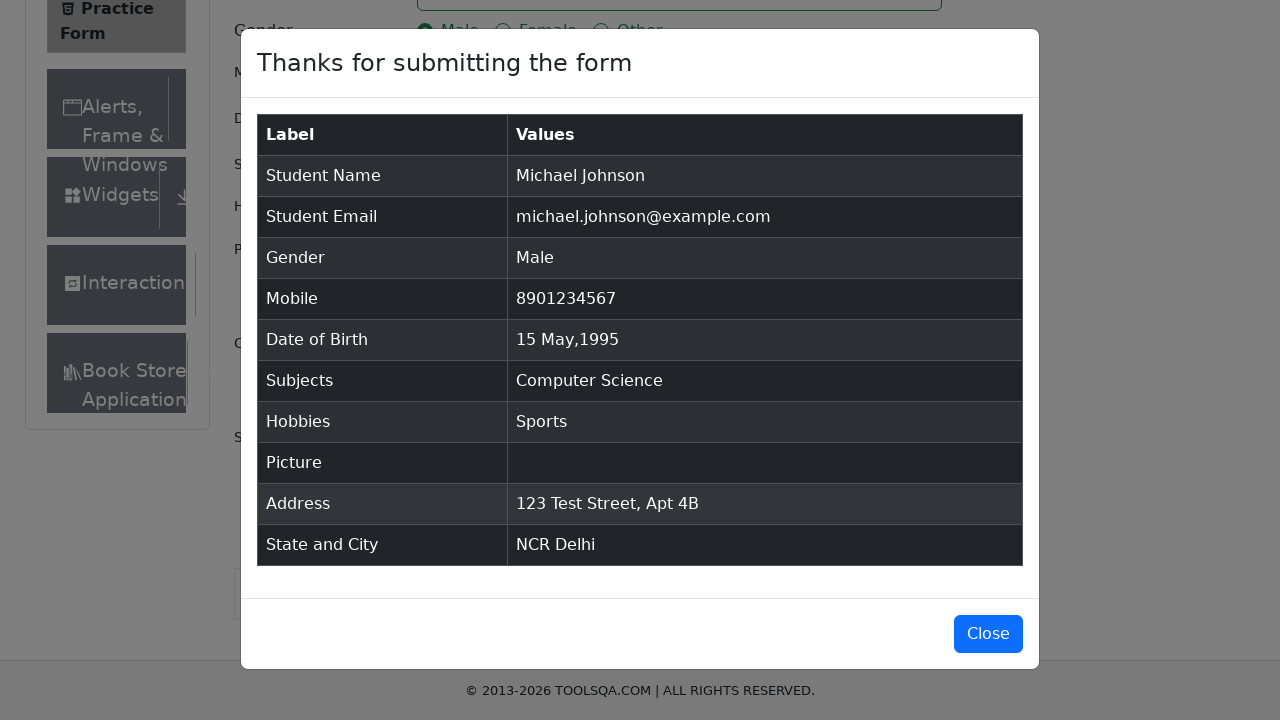

Verified mobile number '8901234567' in modal
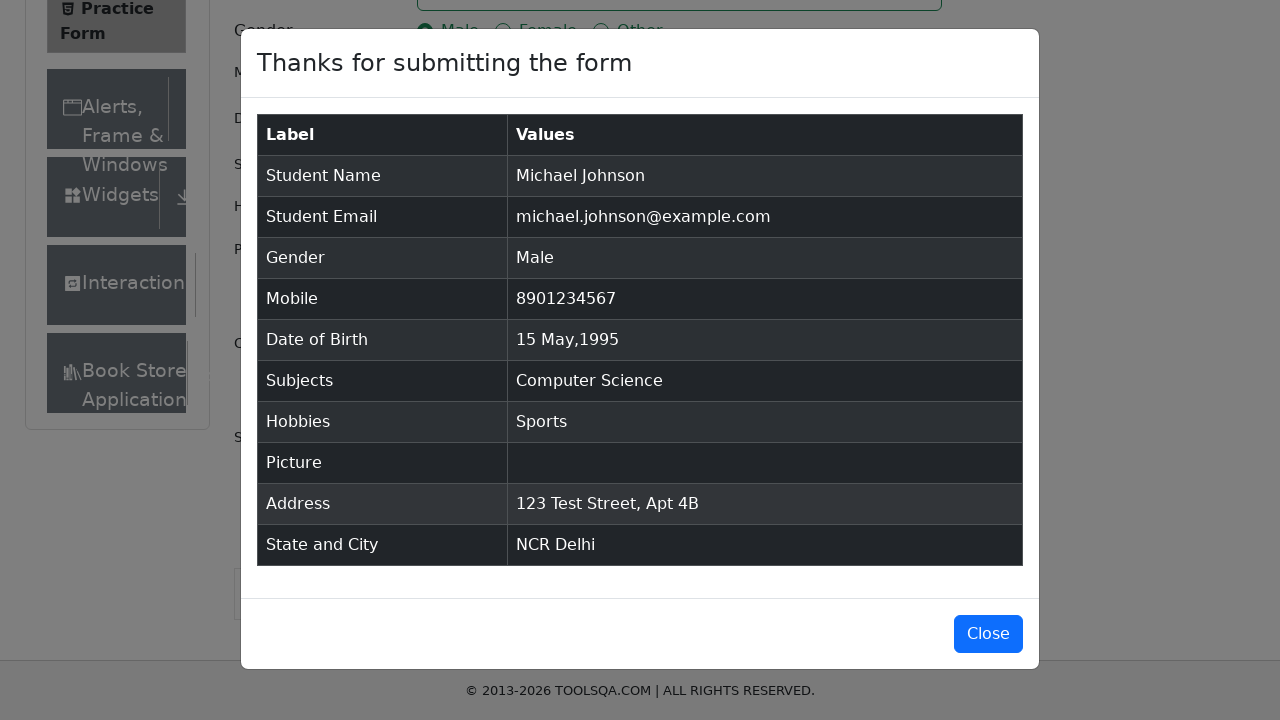

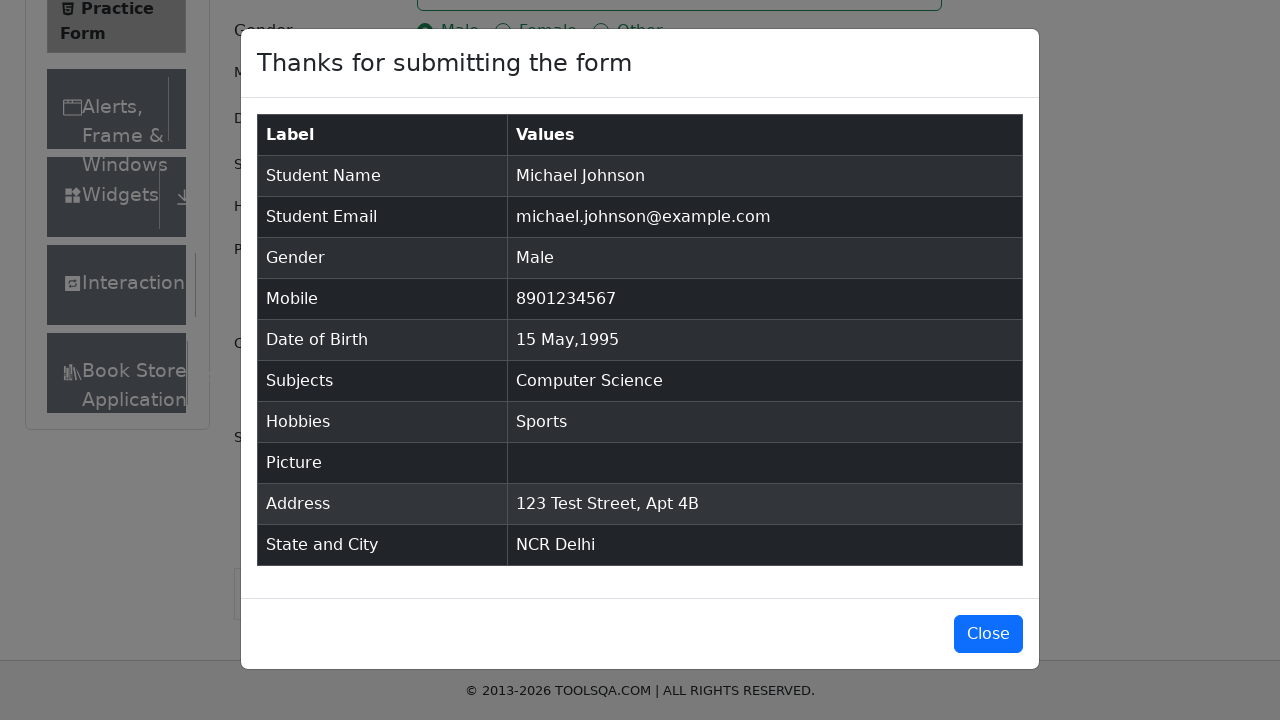